Navigates to MakeMyTrip website and verifies the page loads successfully

Starting URL: https://www.makemytrip.com/

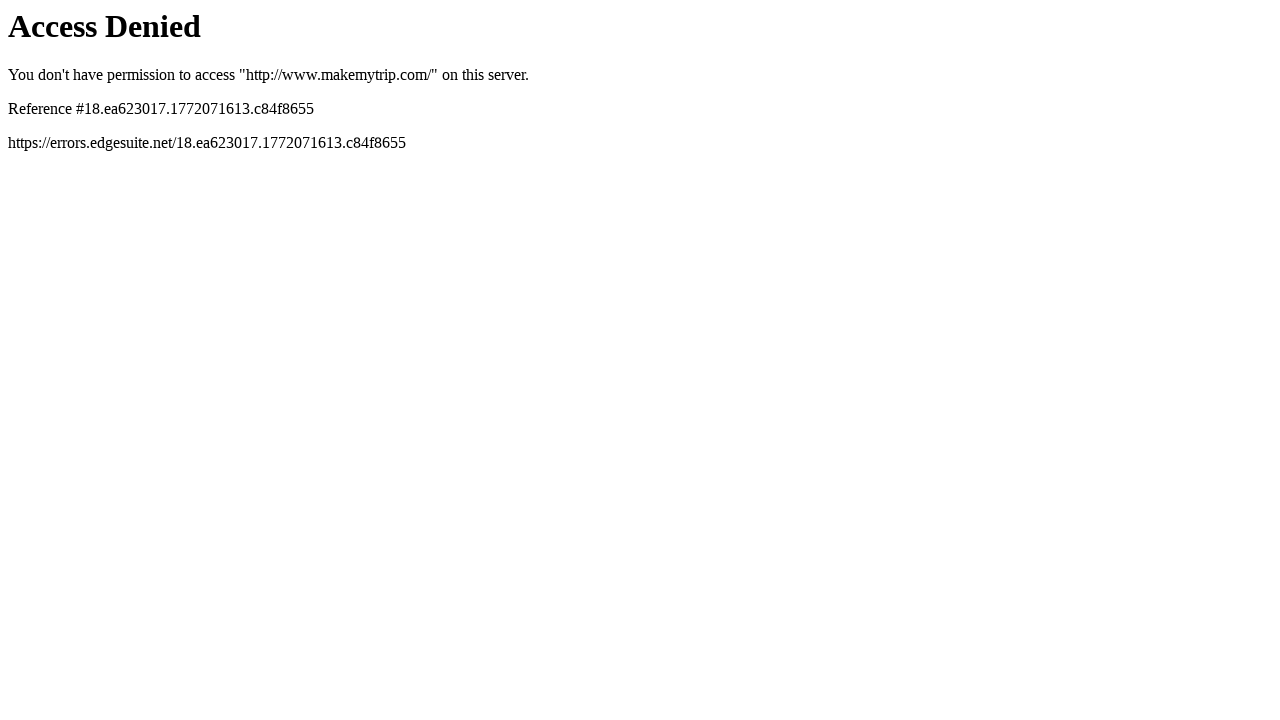

Navigated to MakeMyTrip website
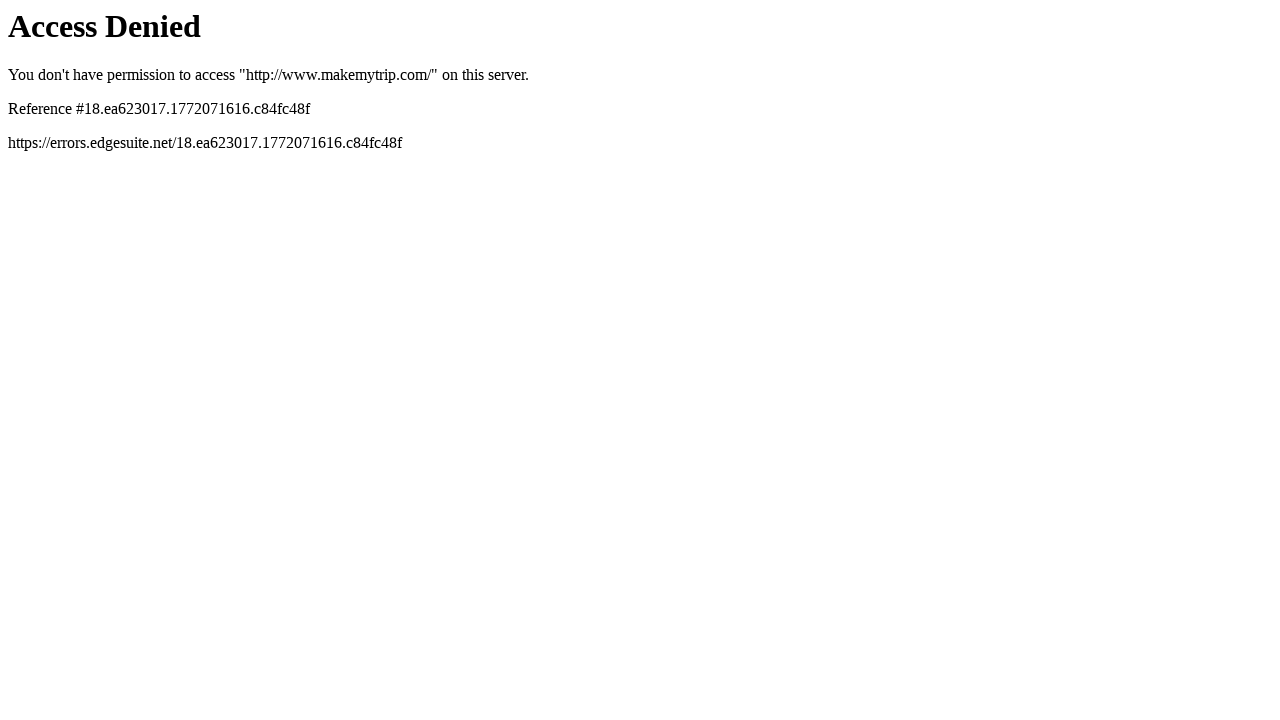

Page fully loaded and network idle
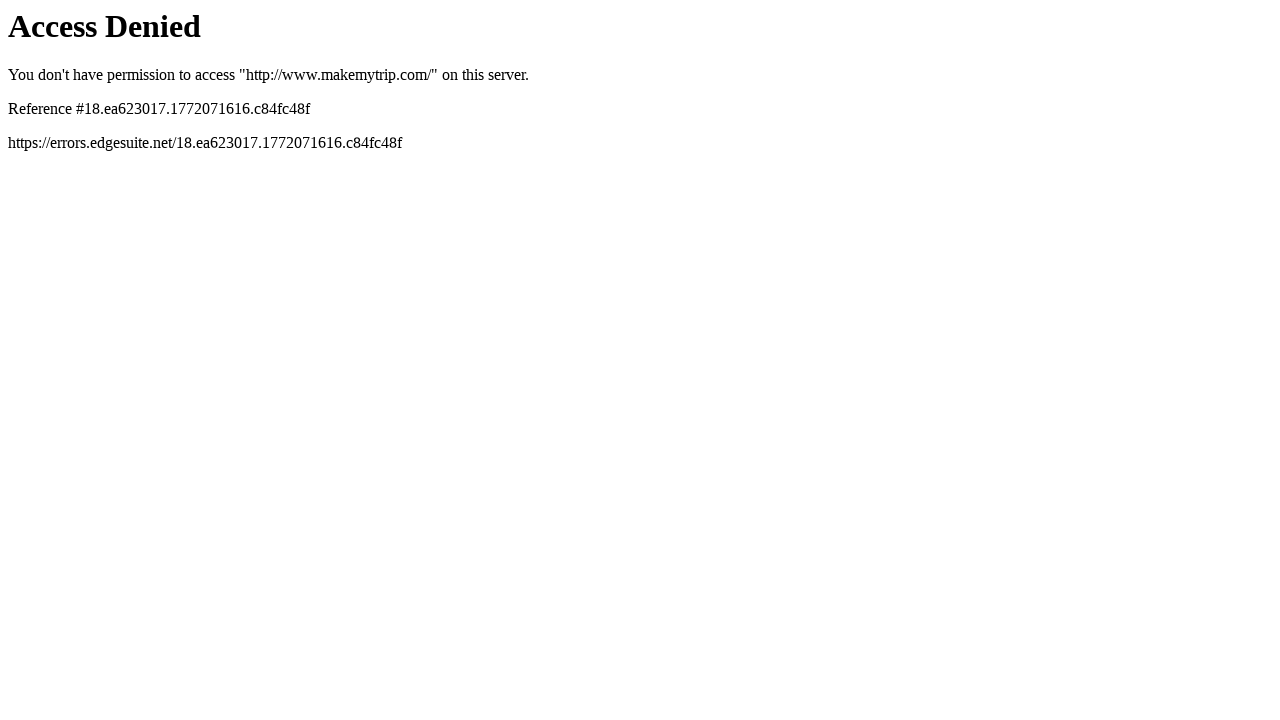

Verified MakeMyTrip website URL is correct
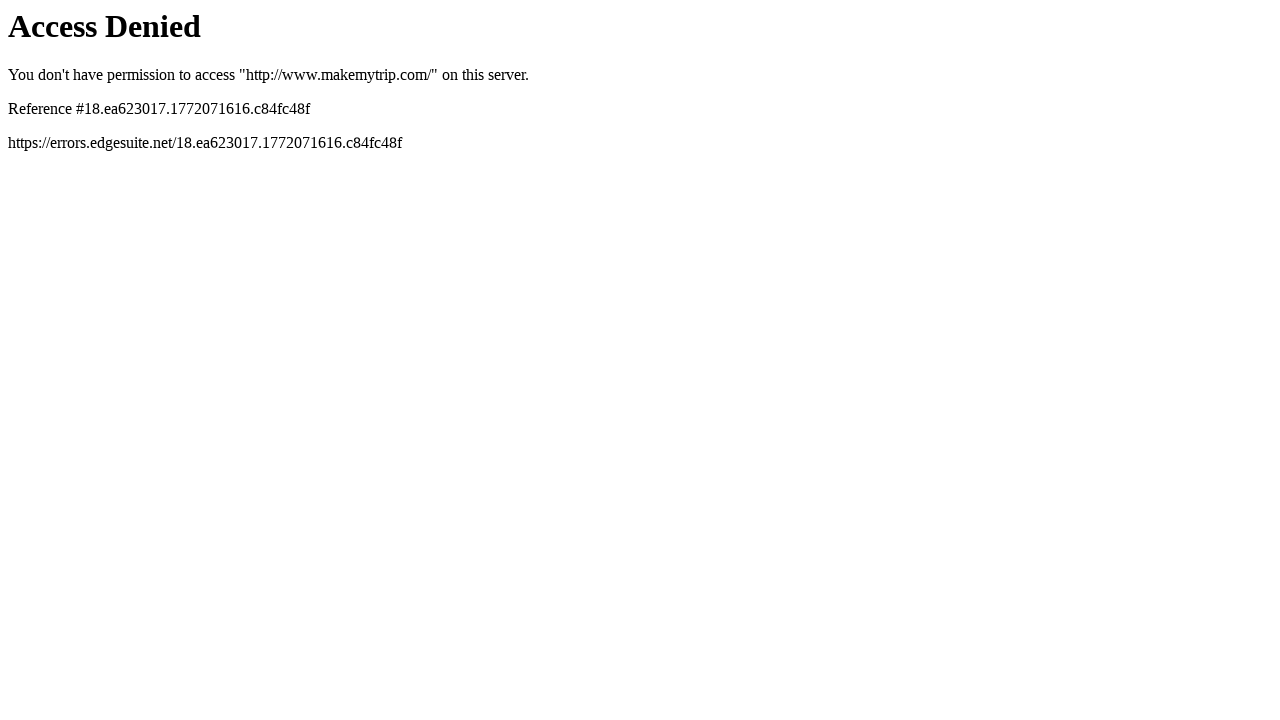

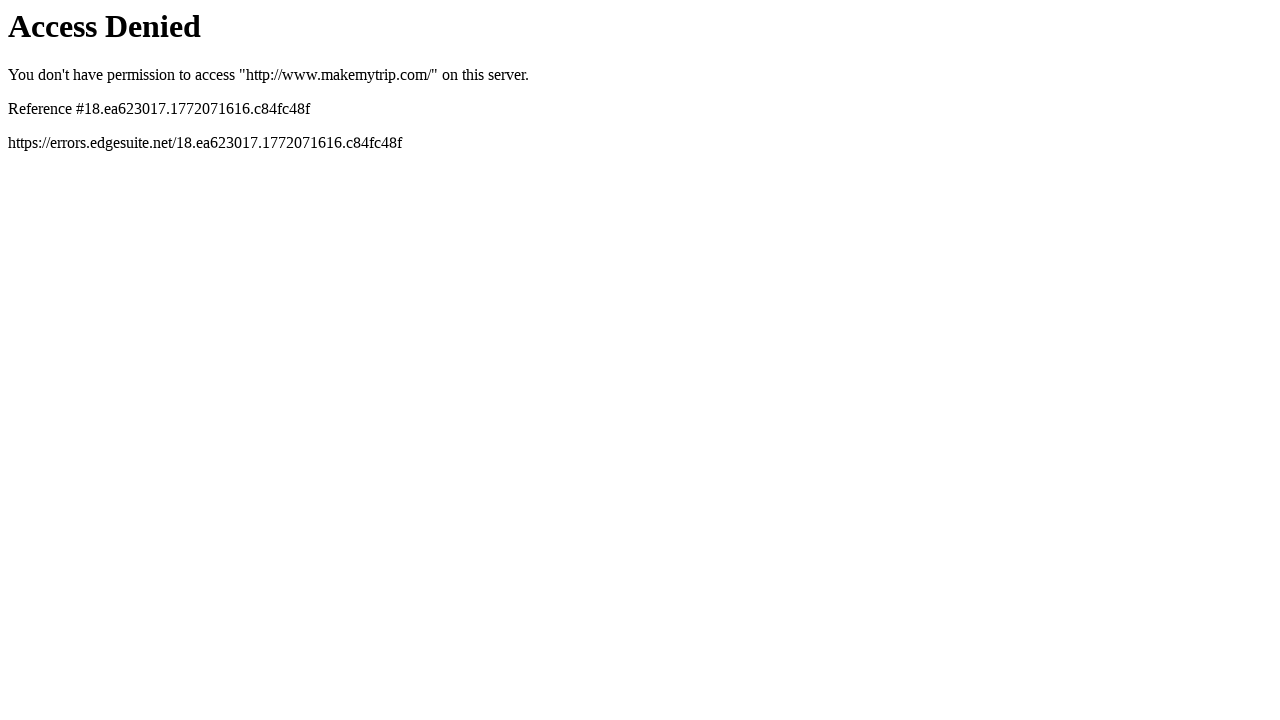